Tests checkbox functionality by navigating to a checkboxes page, finding all checkbox elements, and verifying that the second checkbox is checked using the selected state.

Starting URL: http://the-internet.herokuapp.com/checkboxes

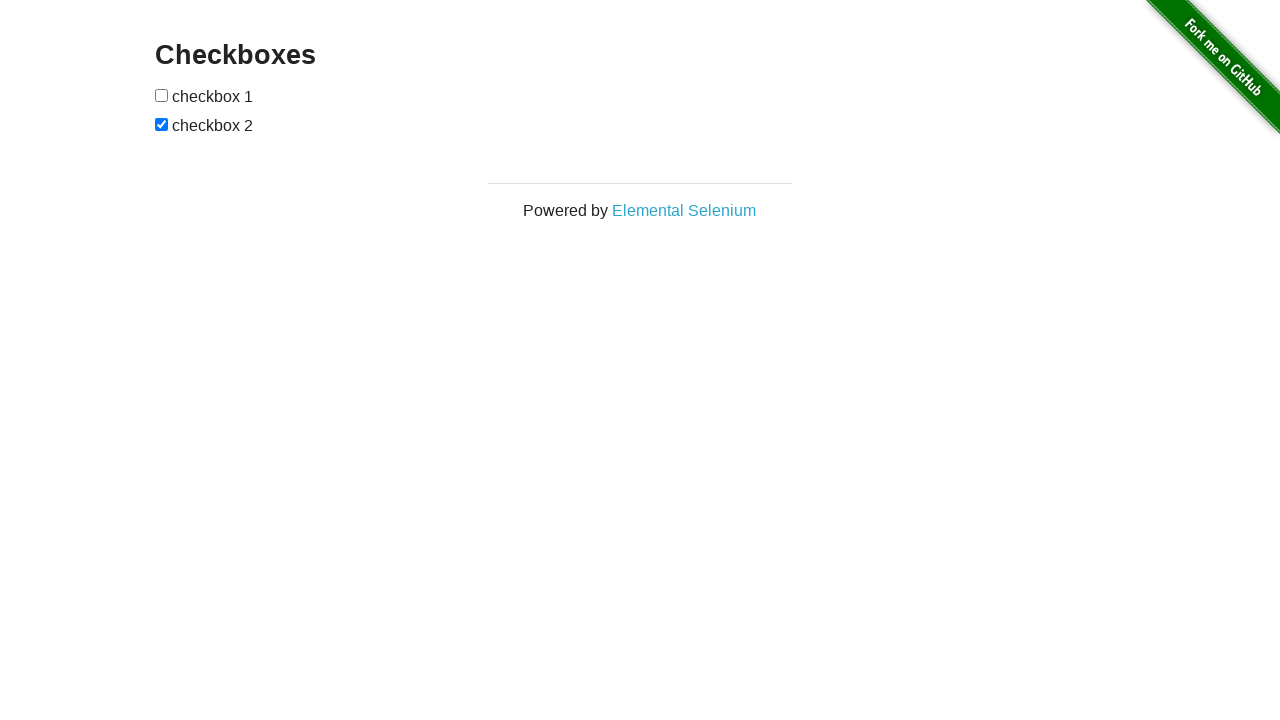

Waited for checkboxes to load on the page
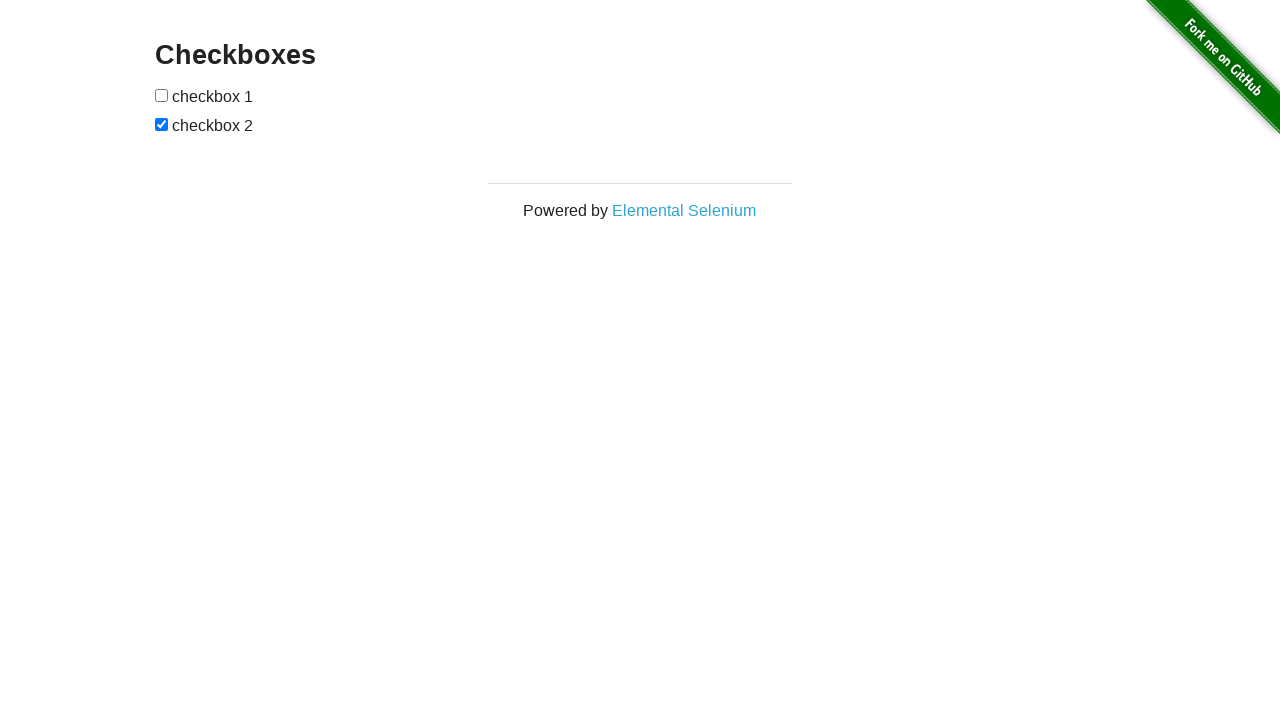

Located all checkbox elements on the page
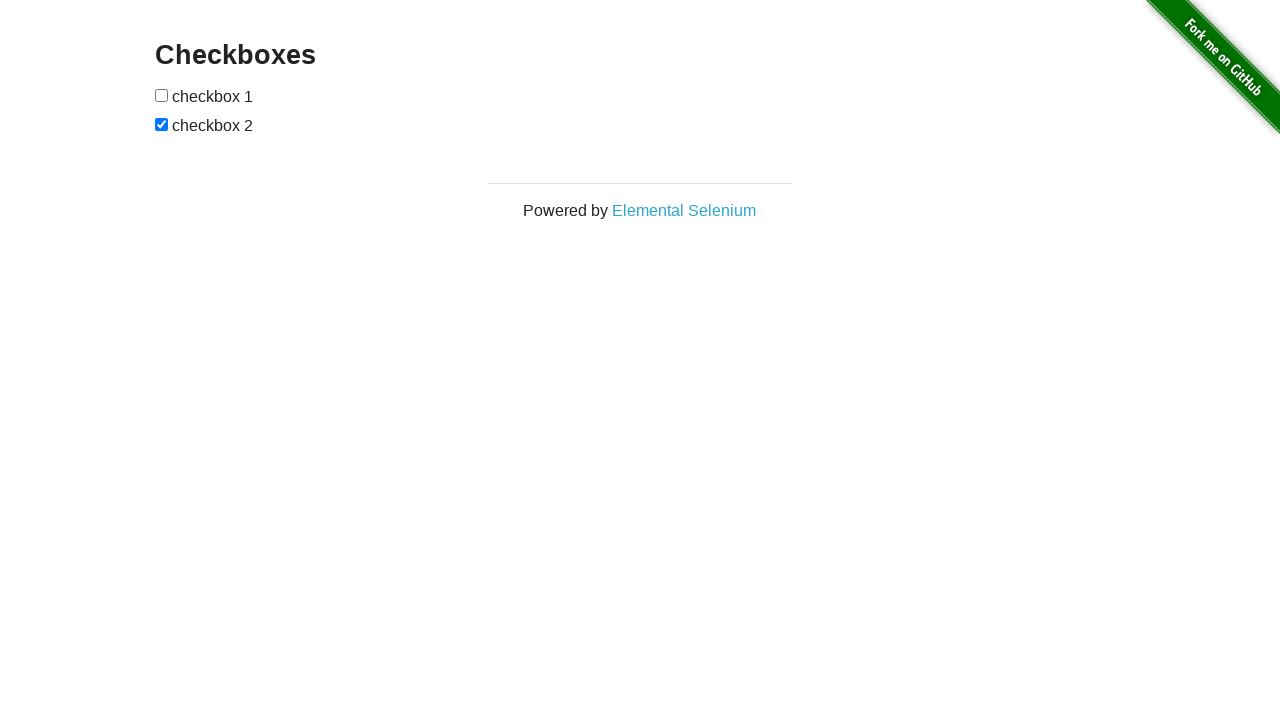

Verified that the second checkbox is checked
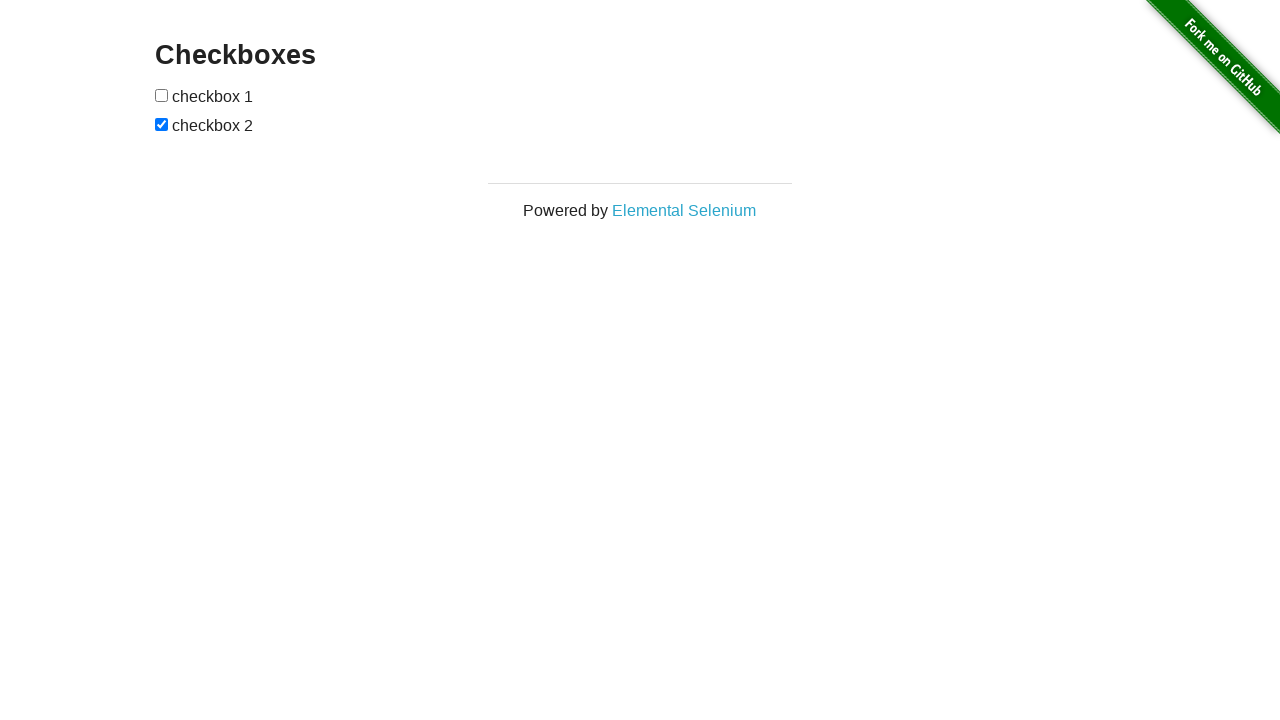

Verified that the first checkbox is not checked
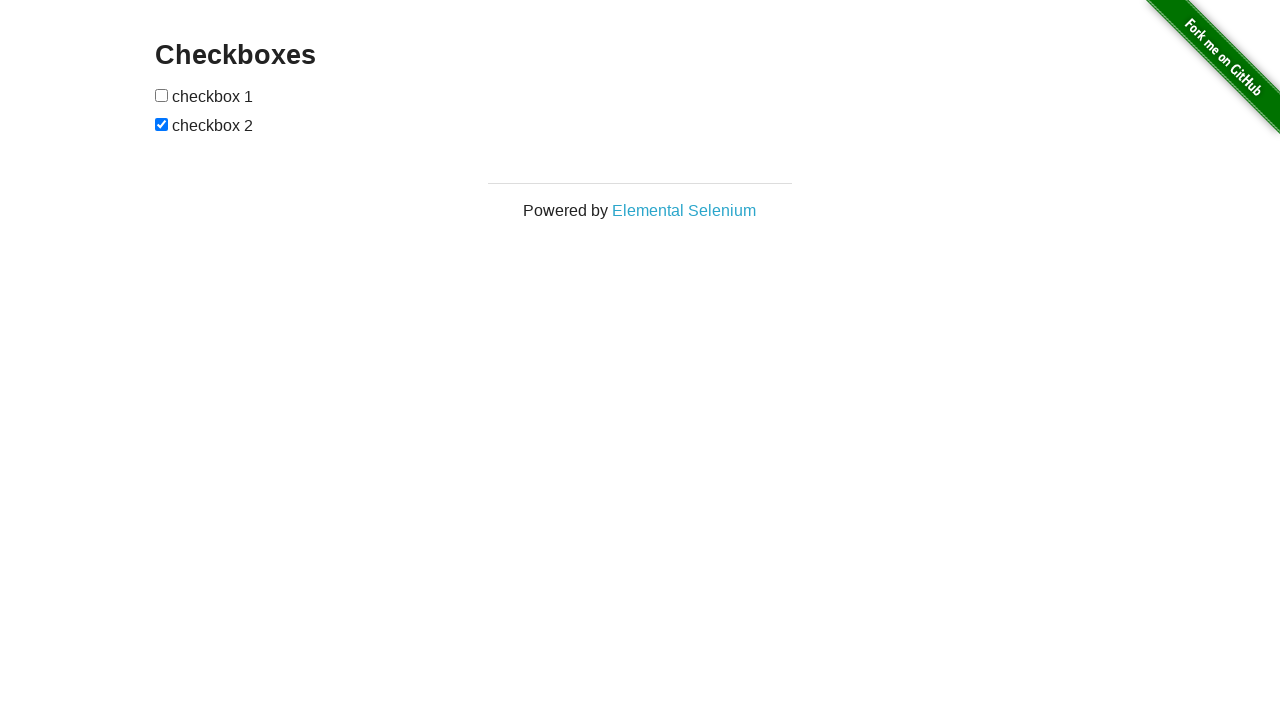

Clicked the first checkbox to check it at (162, 95) on input[type="checkbox"] >> nth=0
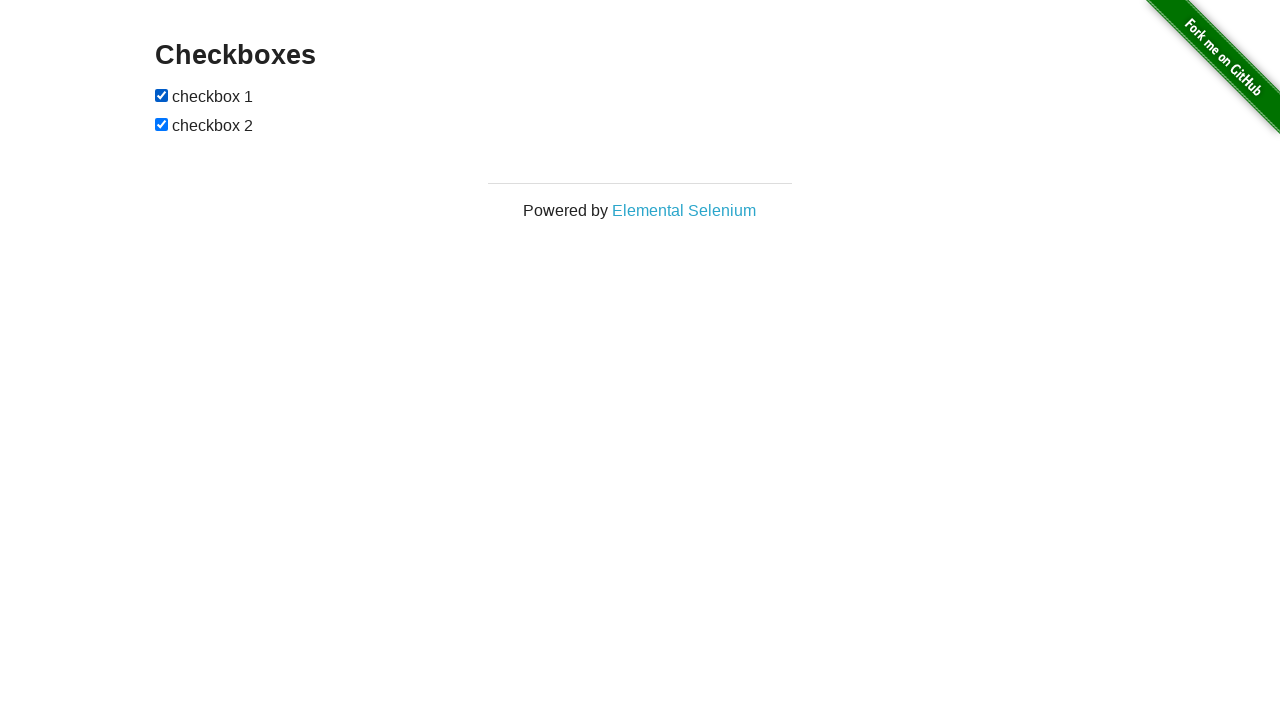

Verified that the first checkbox is now checked
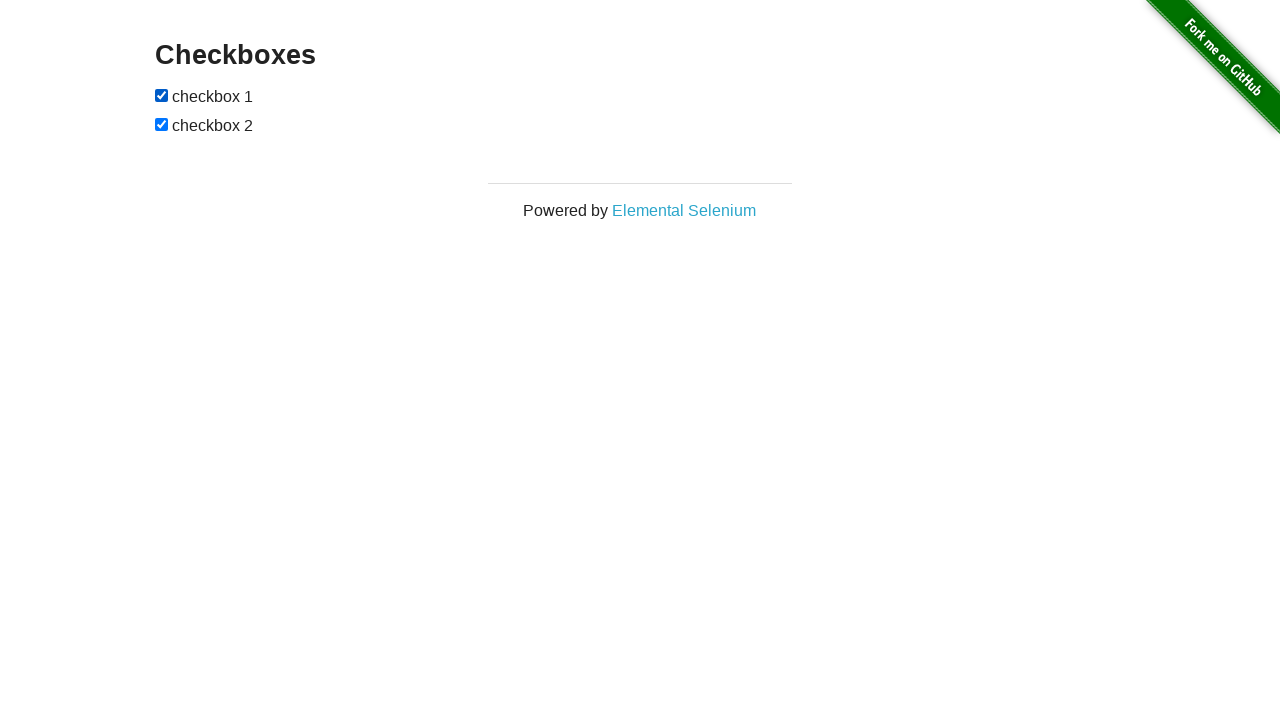

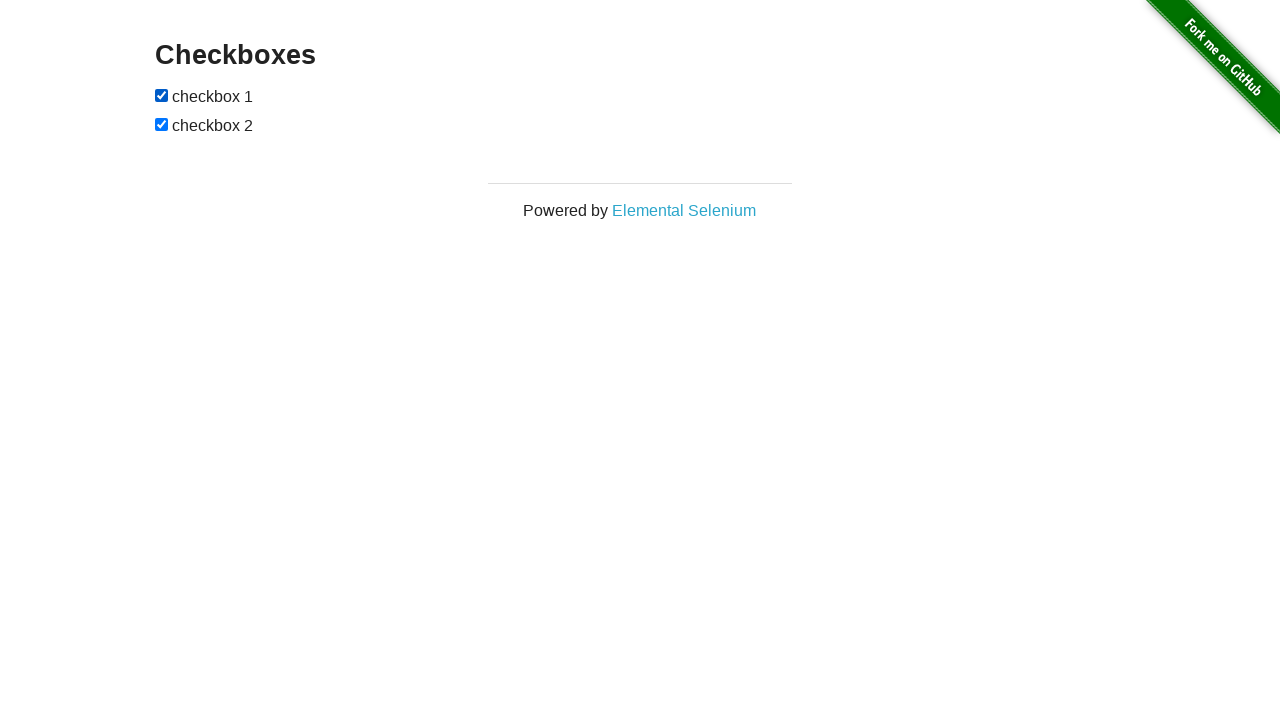